Tests opening a new separate window by clicking a tab link and button, switches to the child window, closes it, and switches back to the parent window.

Starting URL: https://demo.automationtesting.in/Windows.html

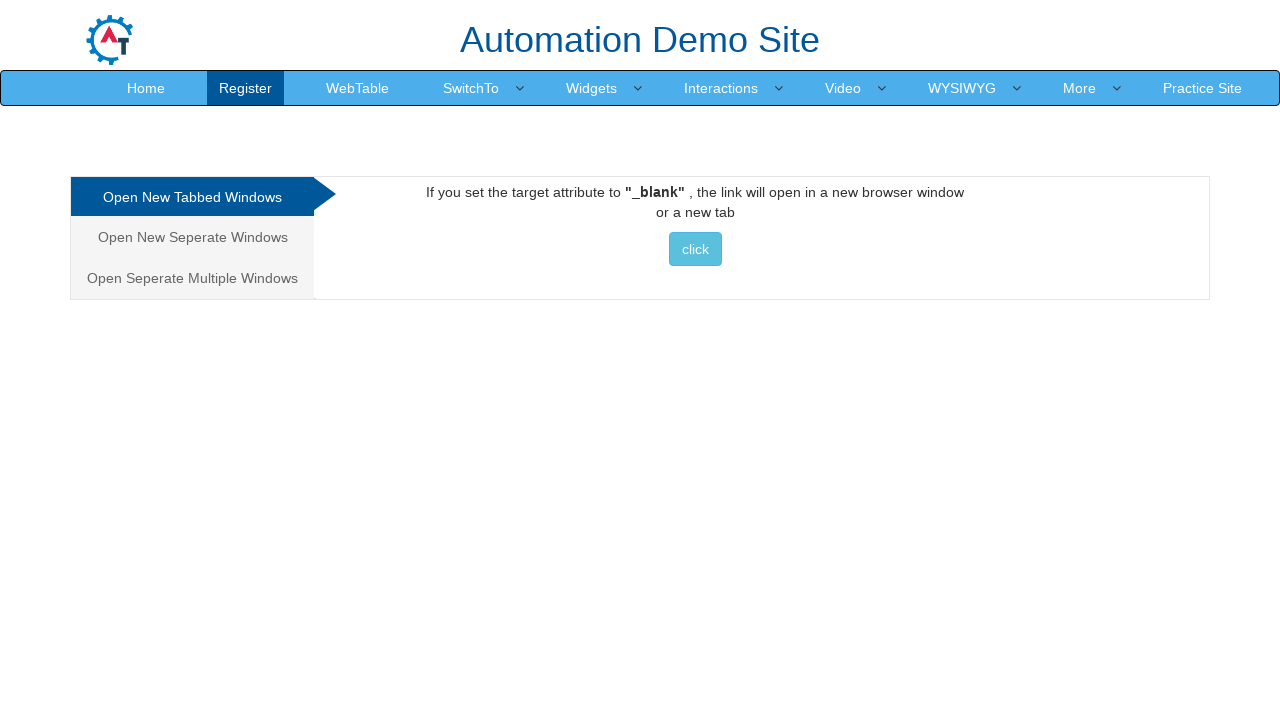

Clicked 'Open New Separate Windows' link at (192, 237) on xpath=//a[contains(text(),'Open New Seperate Windows')]
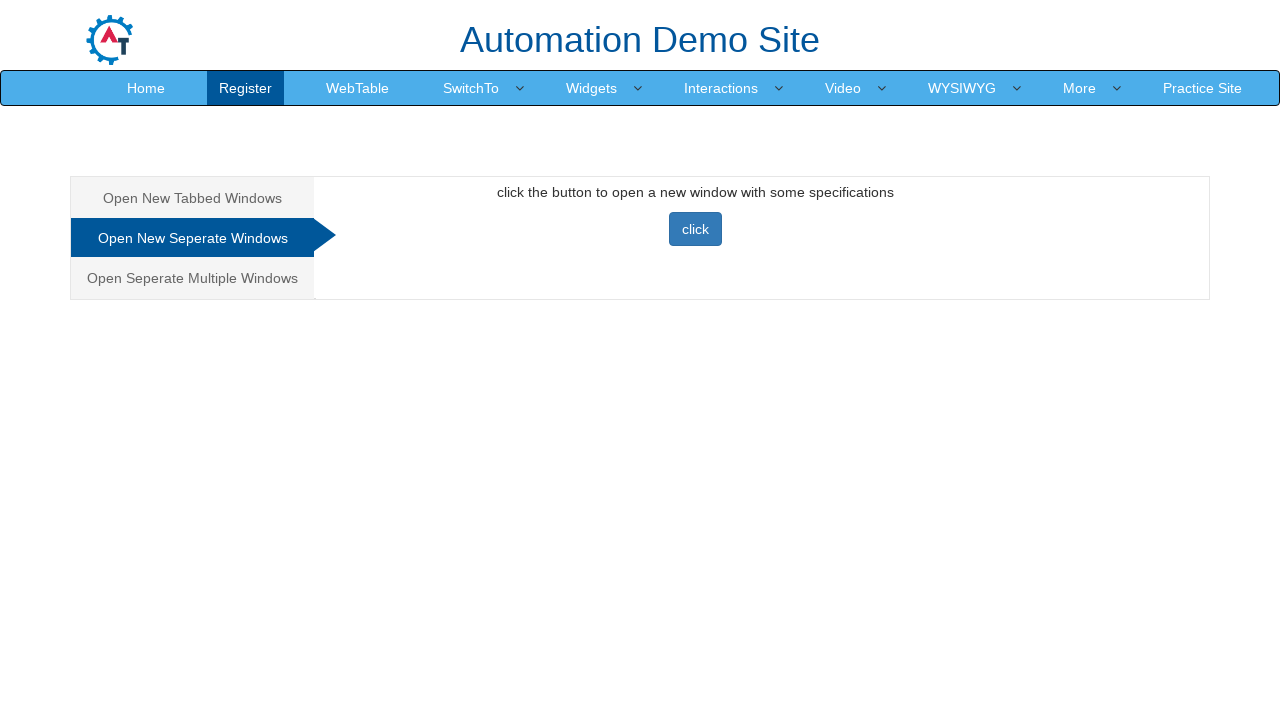

Clicked button to open new separate window at (695, 229) on xpath=//button[text()='click']
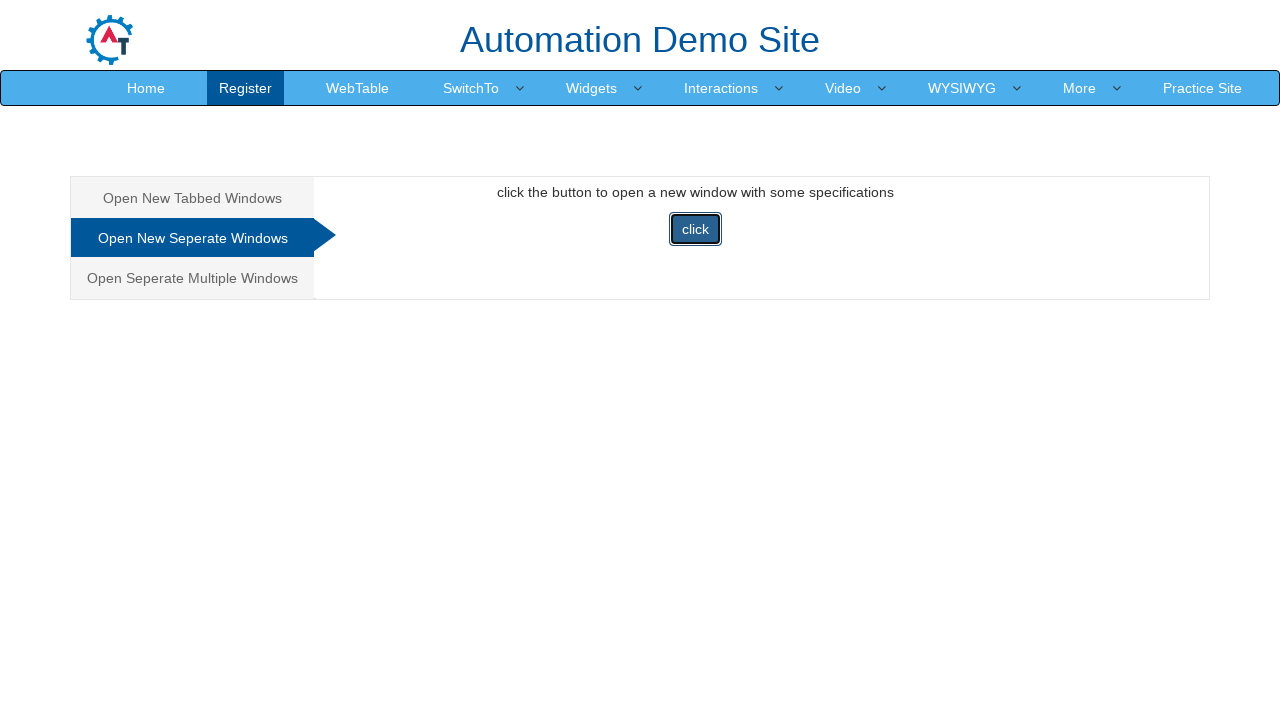

Captured new child window page object
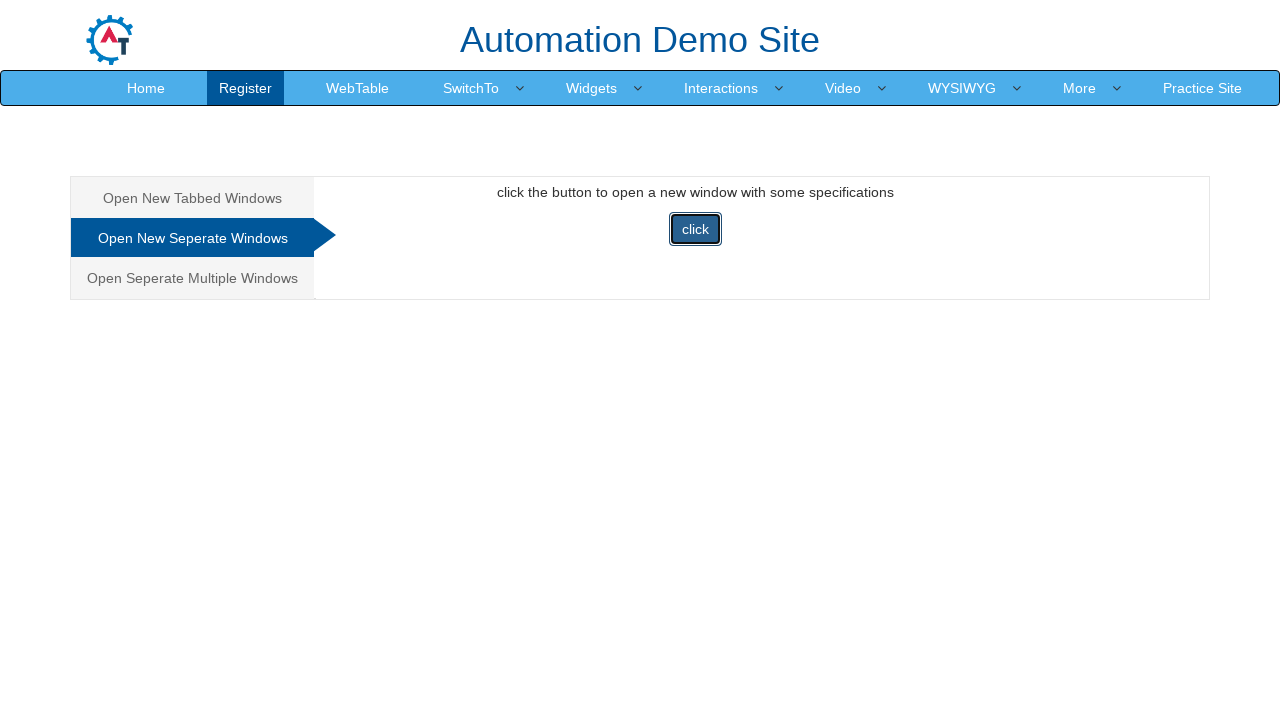

Child window finished loading
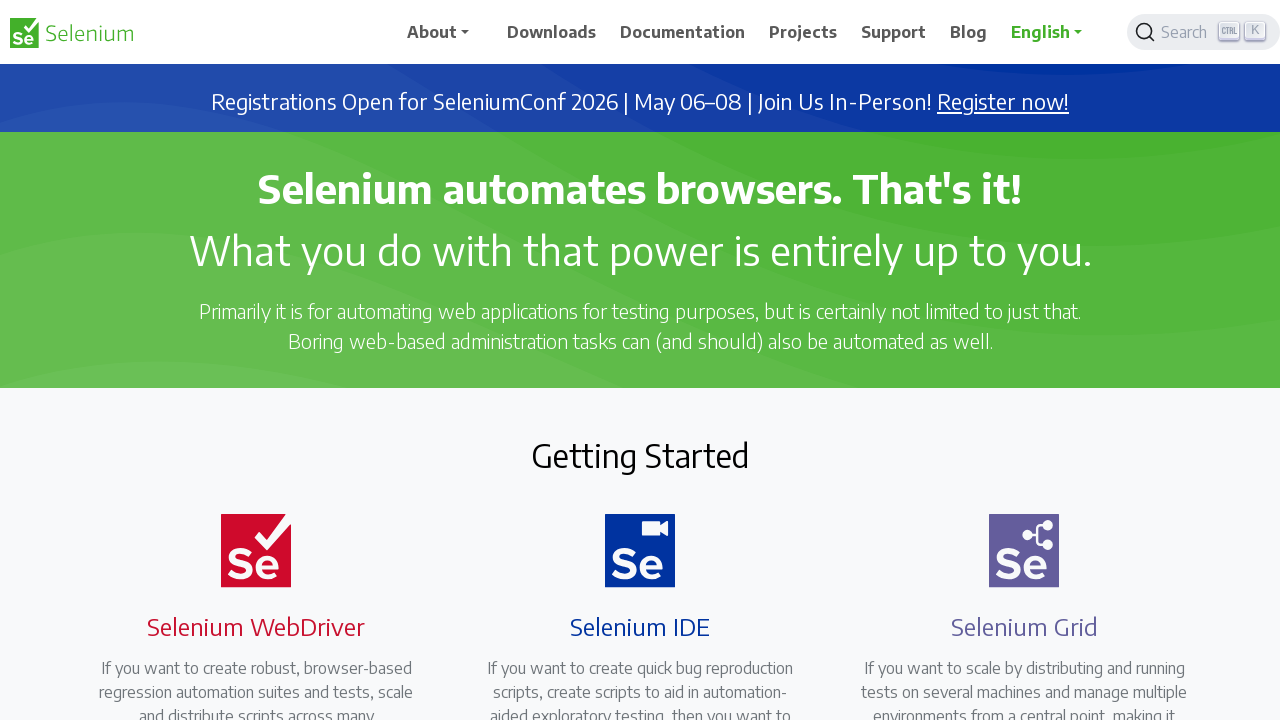

Retrieved child window title: Selenium
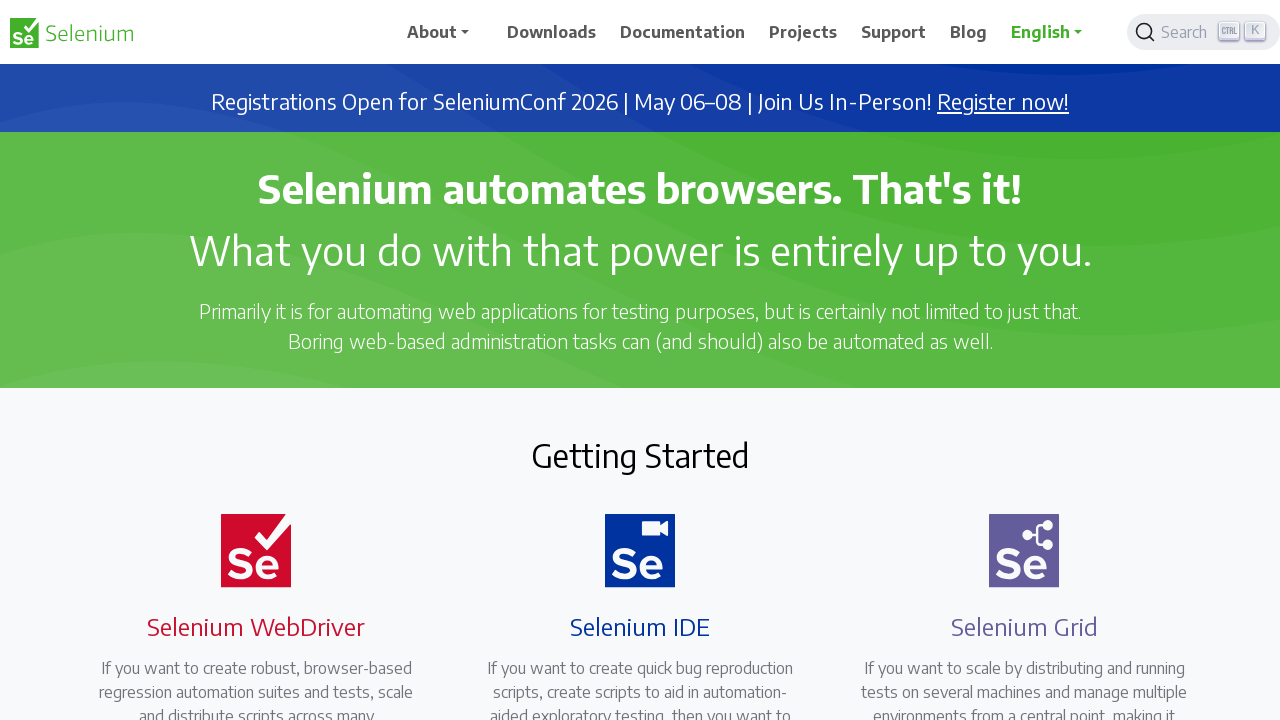

Closed child window
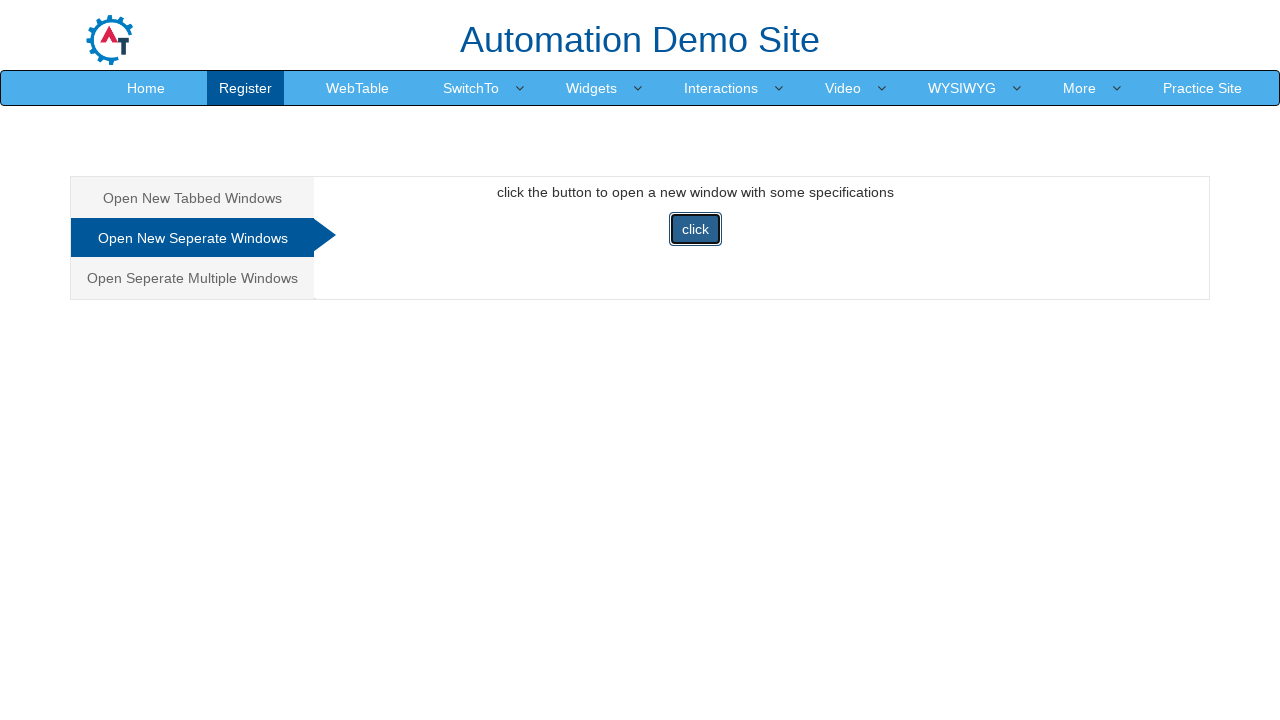

Verified parent window is still accessible with title: Frames & windows
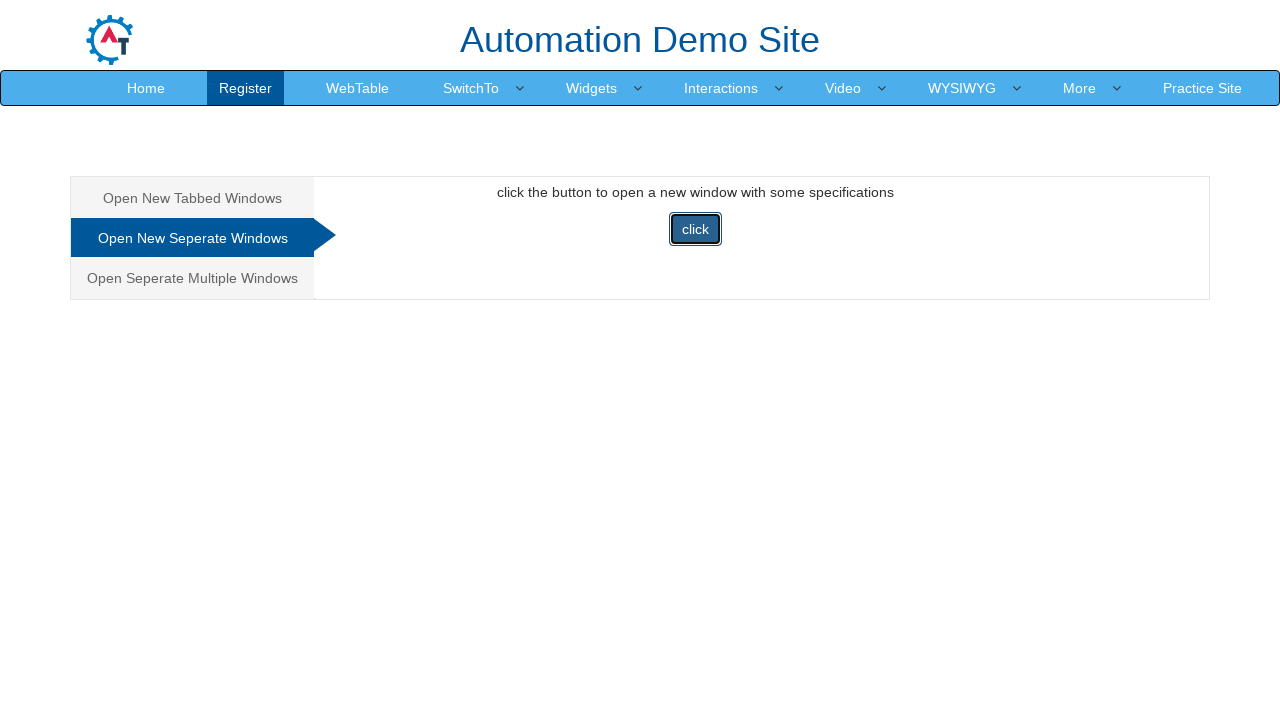

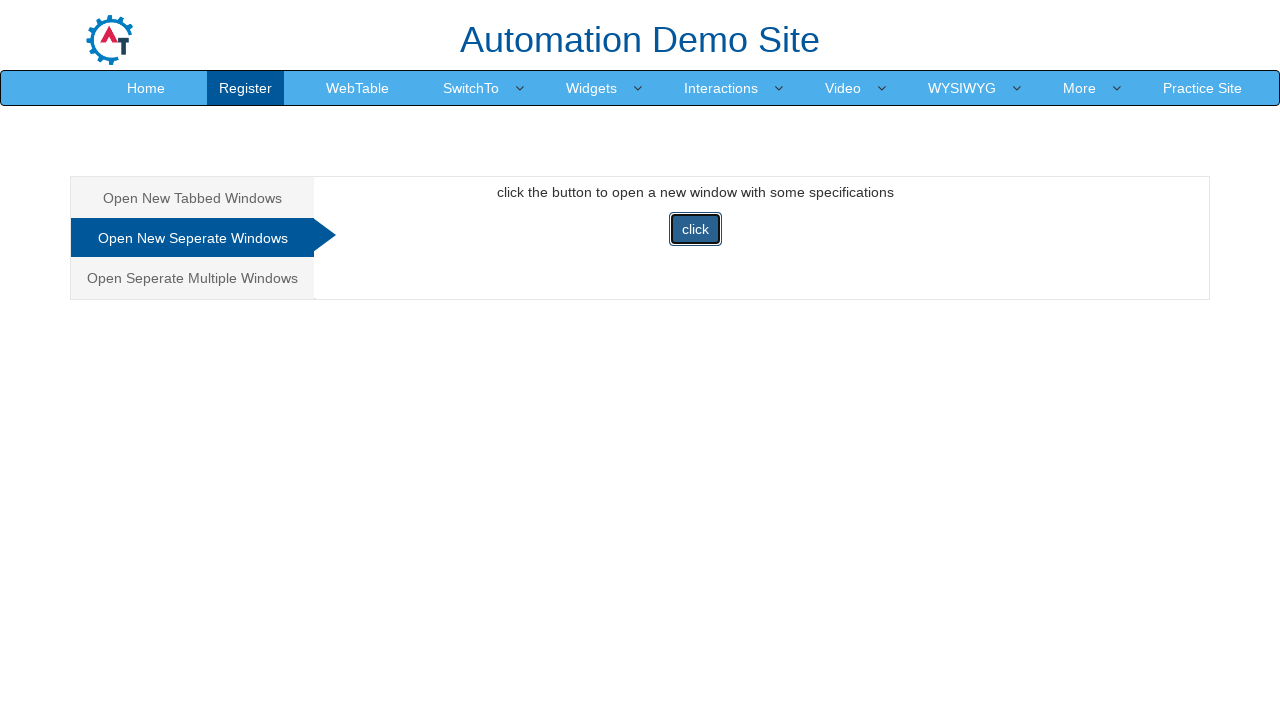